Tests percentage calculation with positive numbers by navigating to the percent calculator and calculating 10% of 50

Starting URL: http://www.calculator.net/

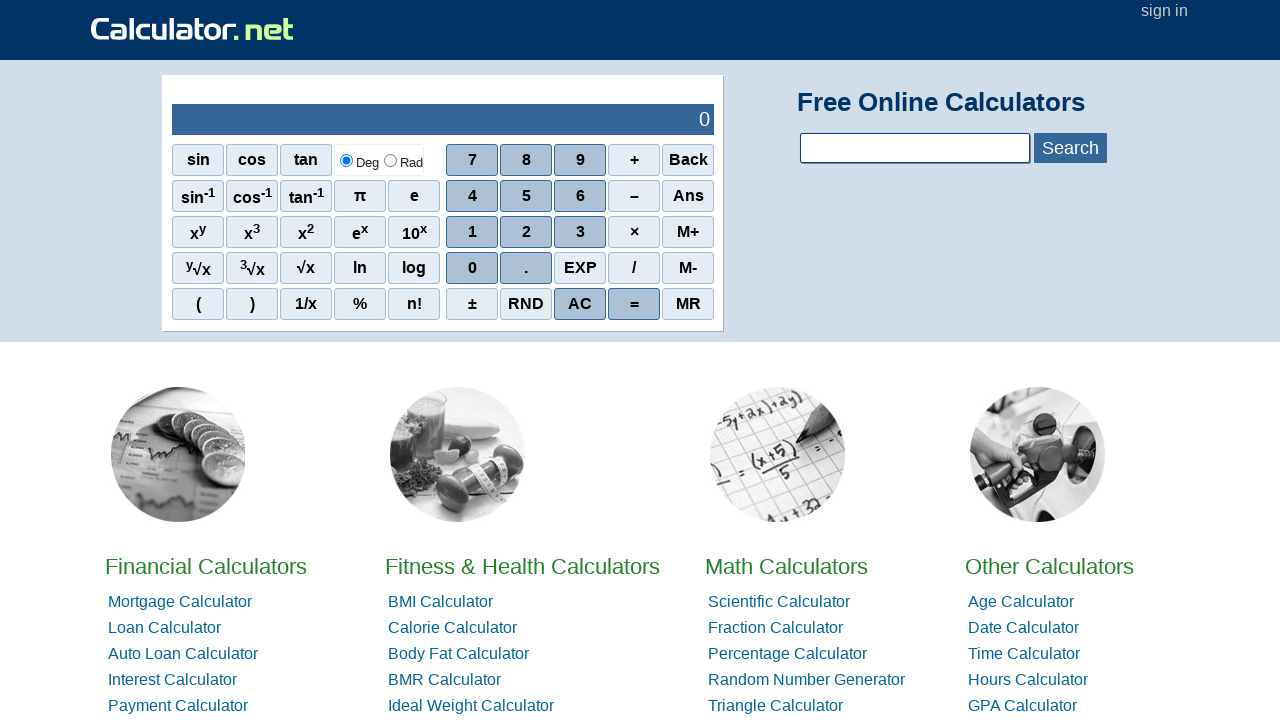

Clicked on Math Calculators link from home page at (786, 566) on xpath=.//*[@id='homelistwrap']/div[3]/div[2]/a
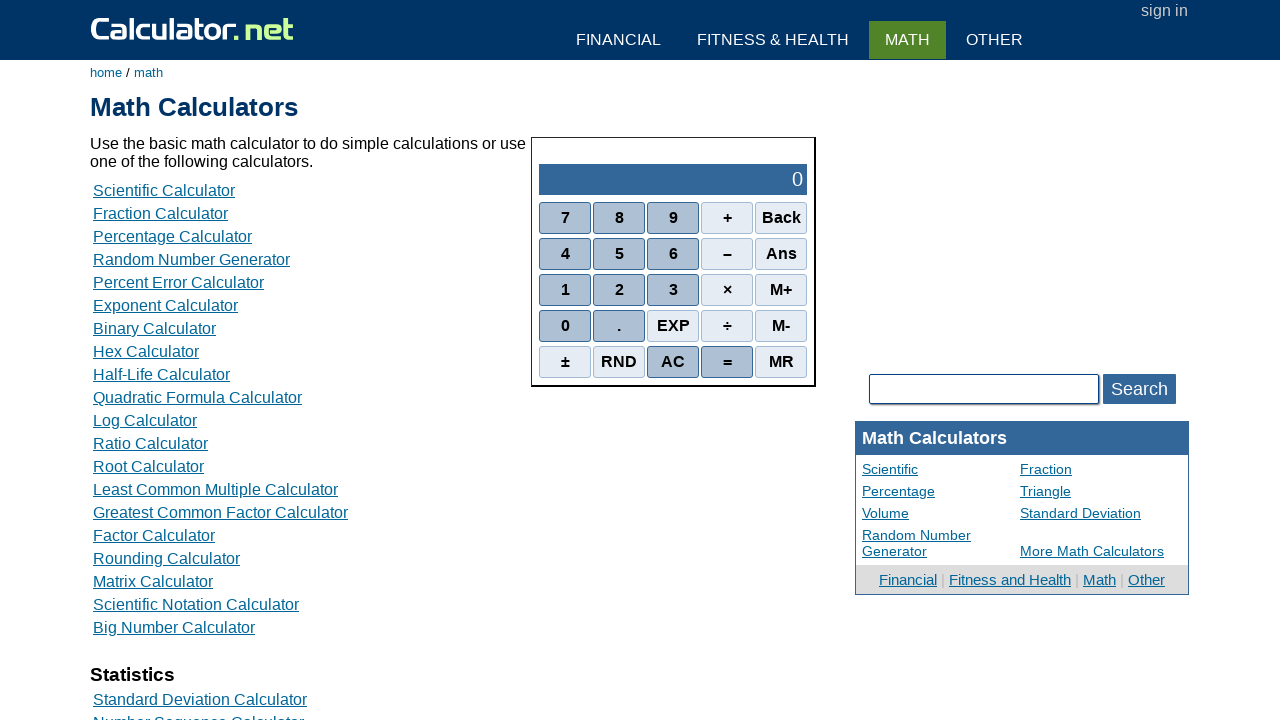

Clicked on Percent Calculator at (172, 236) on xpath=.//*[@id='content']/table[2]/tbody/tr/td/div[3]/a
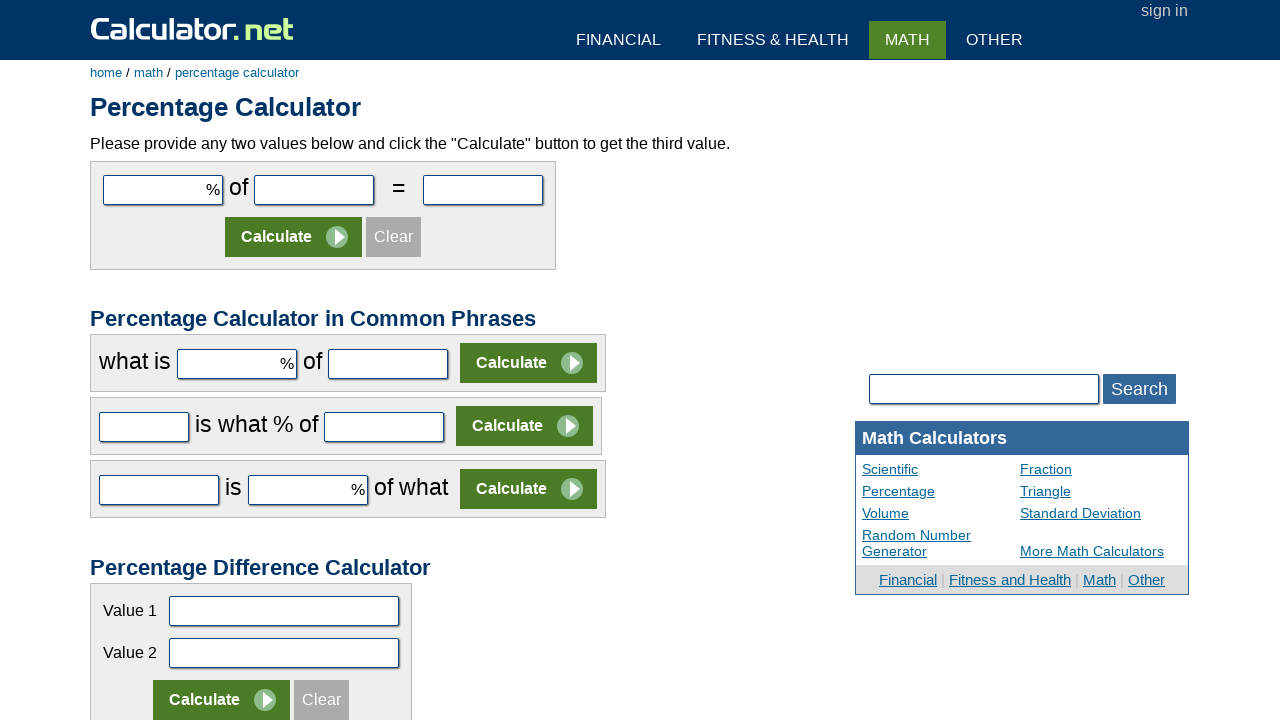

Entered 10 as the percentage value on #cpar1
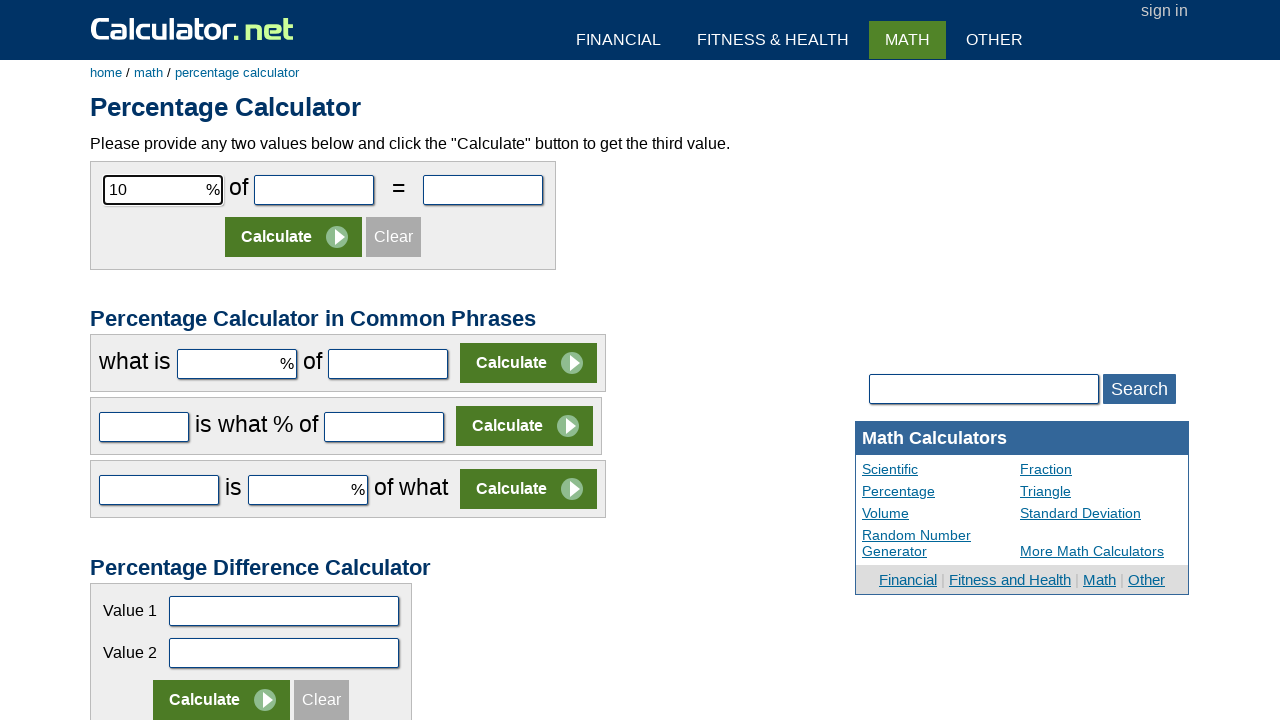

Entered 50 as the base number on #cpar2
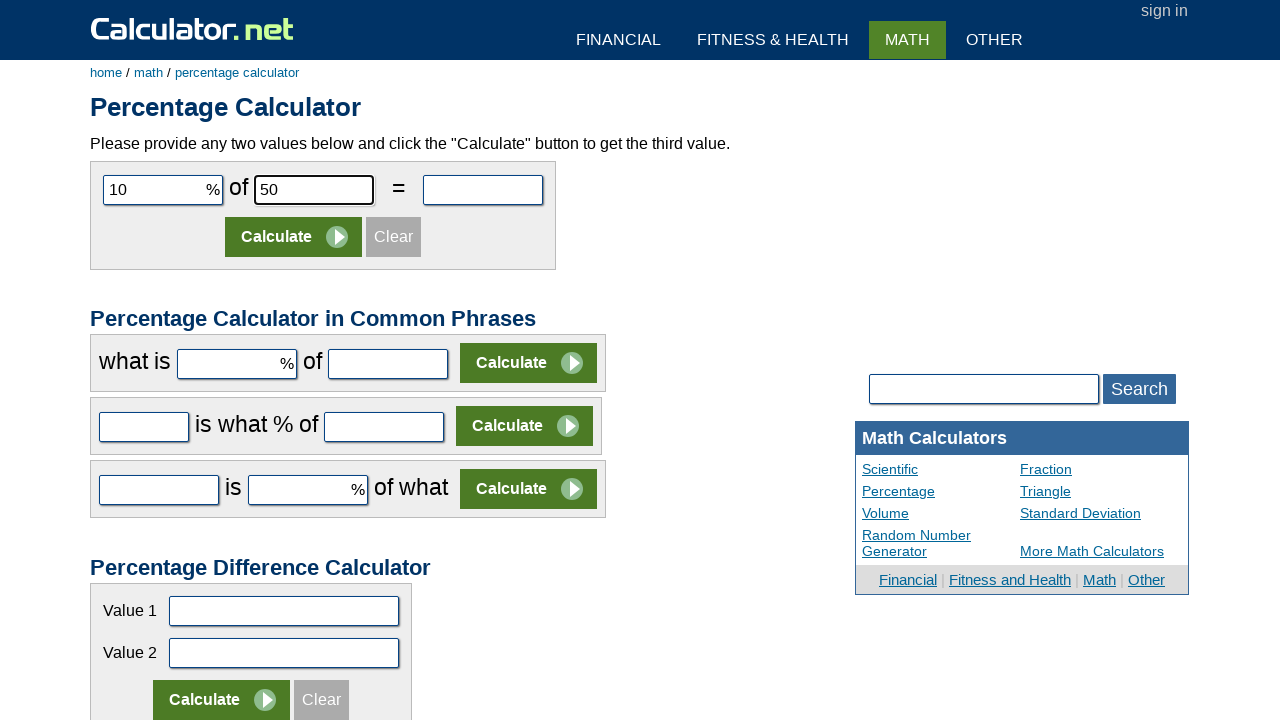

Clicked calculate button to compute 10% of 50 at (294, 237) on xpath=.//*[@id='content']/form[1]/table/tbody/tr[2]/td/input[2]
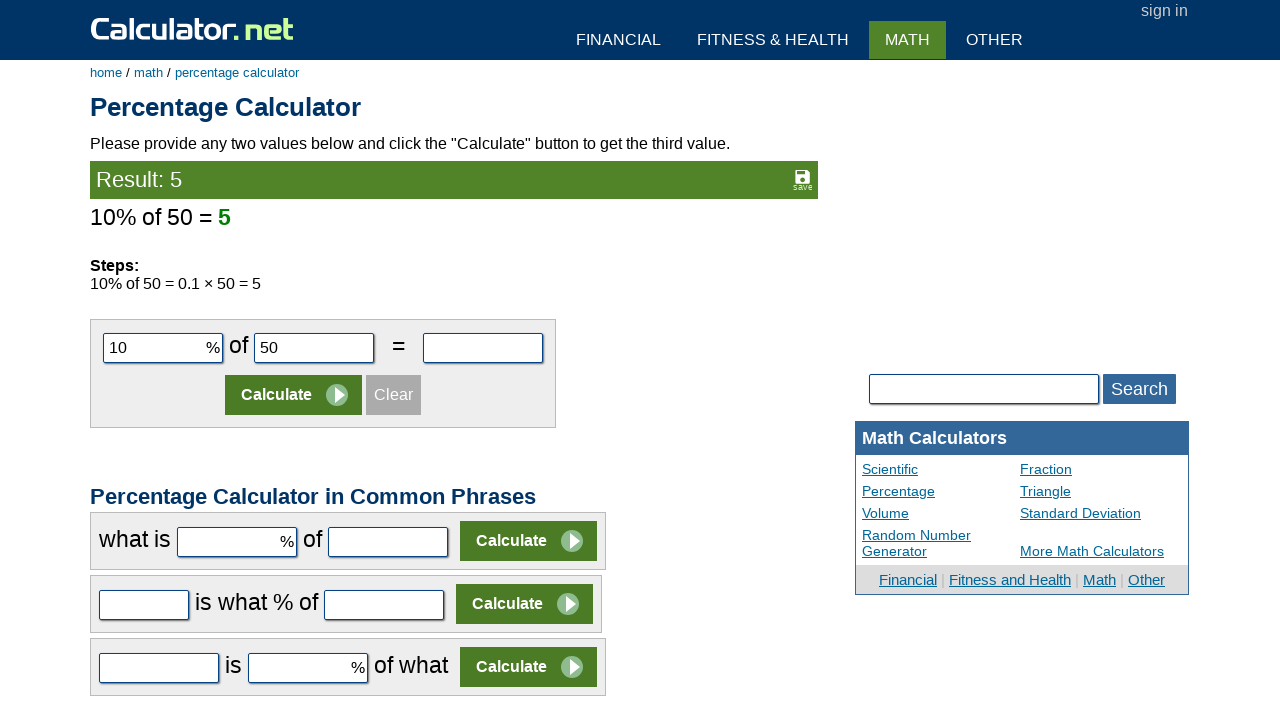

Verified calculation result is displayed
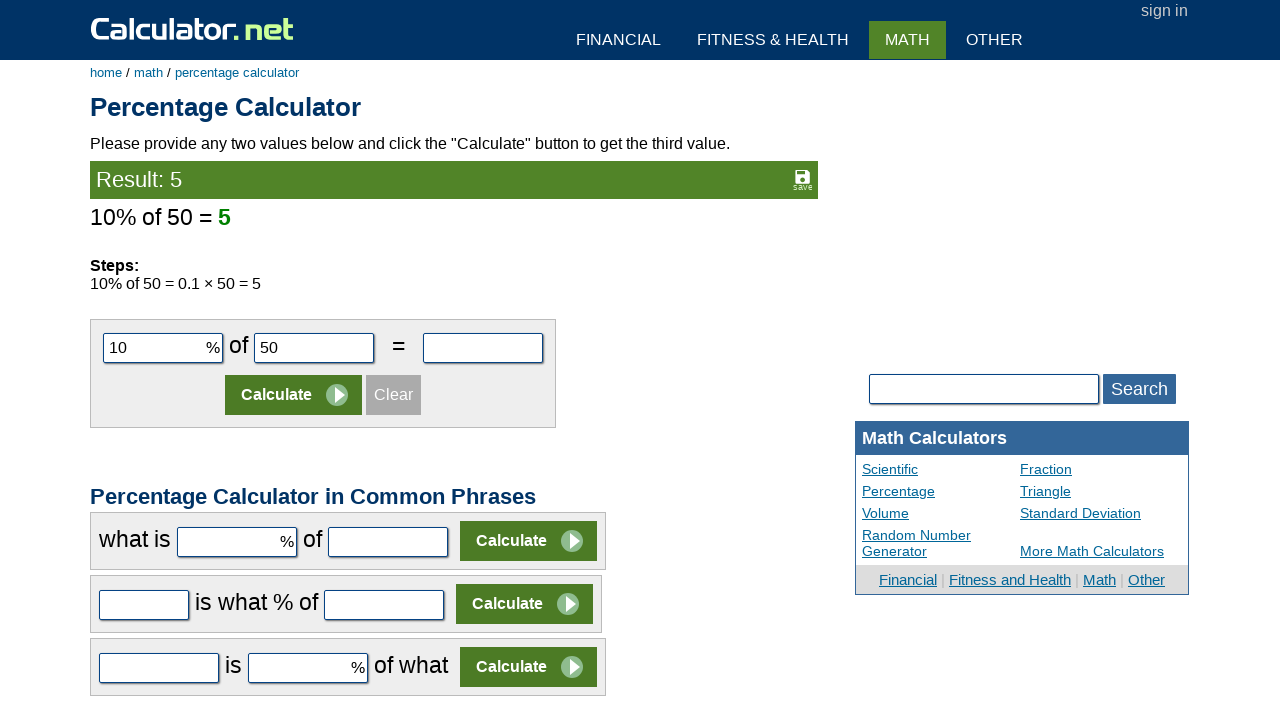

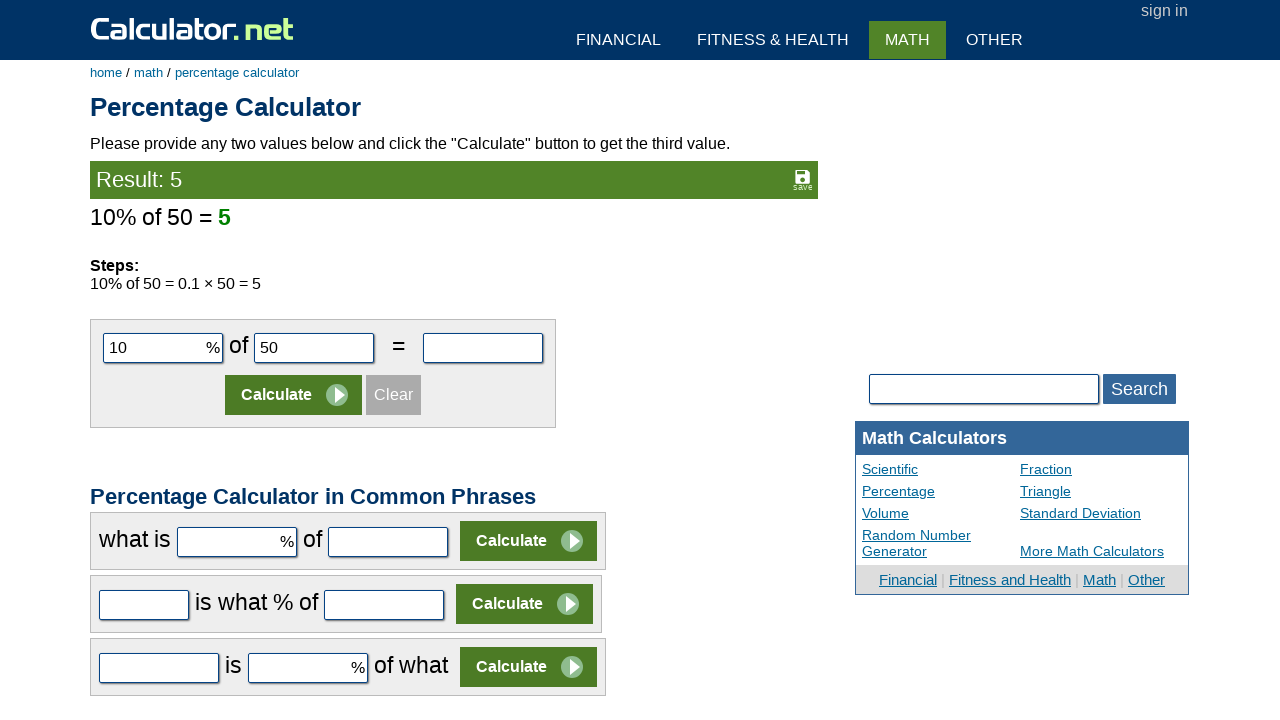